Navigates to the Korean Baseball Organization player statistics page and selects an option from the series dropdown filter to change the displayed data.

Starting URL: https://www.koreabaseball.com/Record/Player/HitterBasic/Basic1.aspx

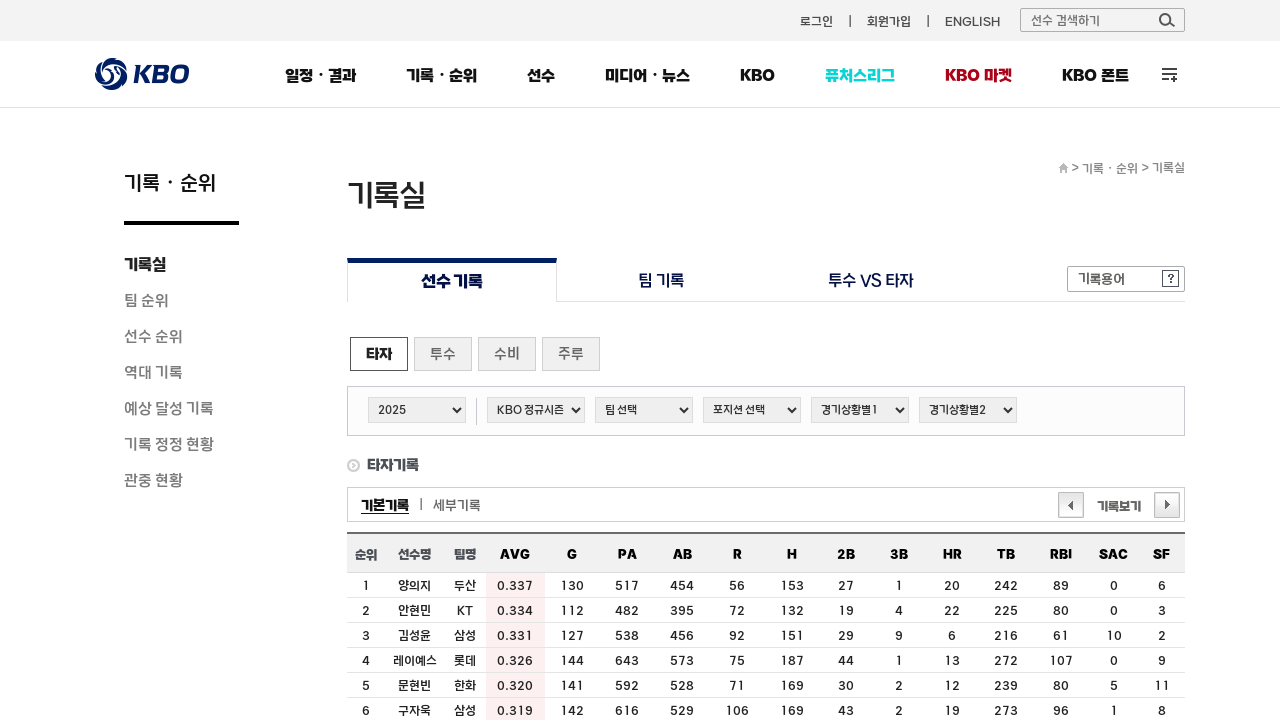

Waited for series dropdown selector to be available
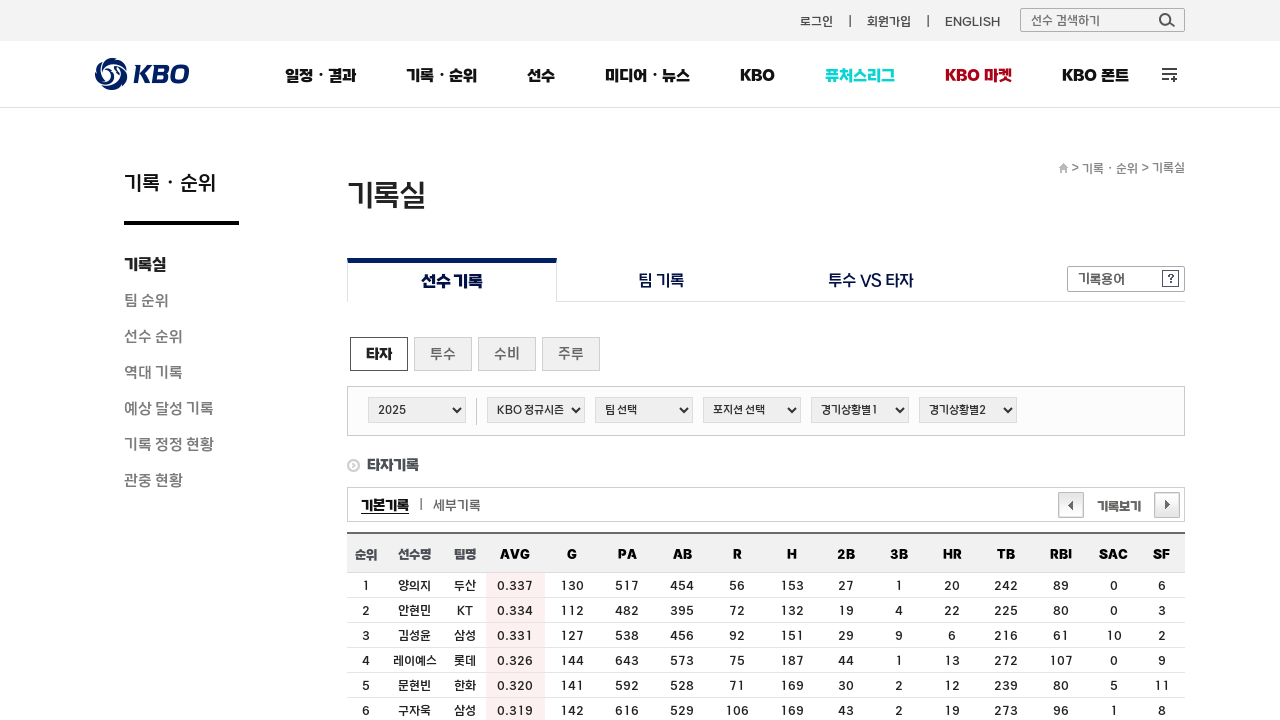

Selected first option (value='0') from series dropdown filter on #cphContents_cphContents_cphContents_ddlSeries_ddlSeries
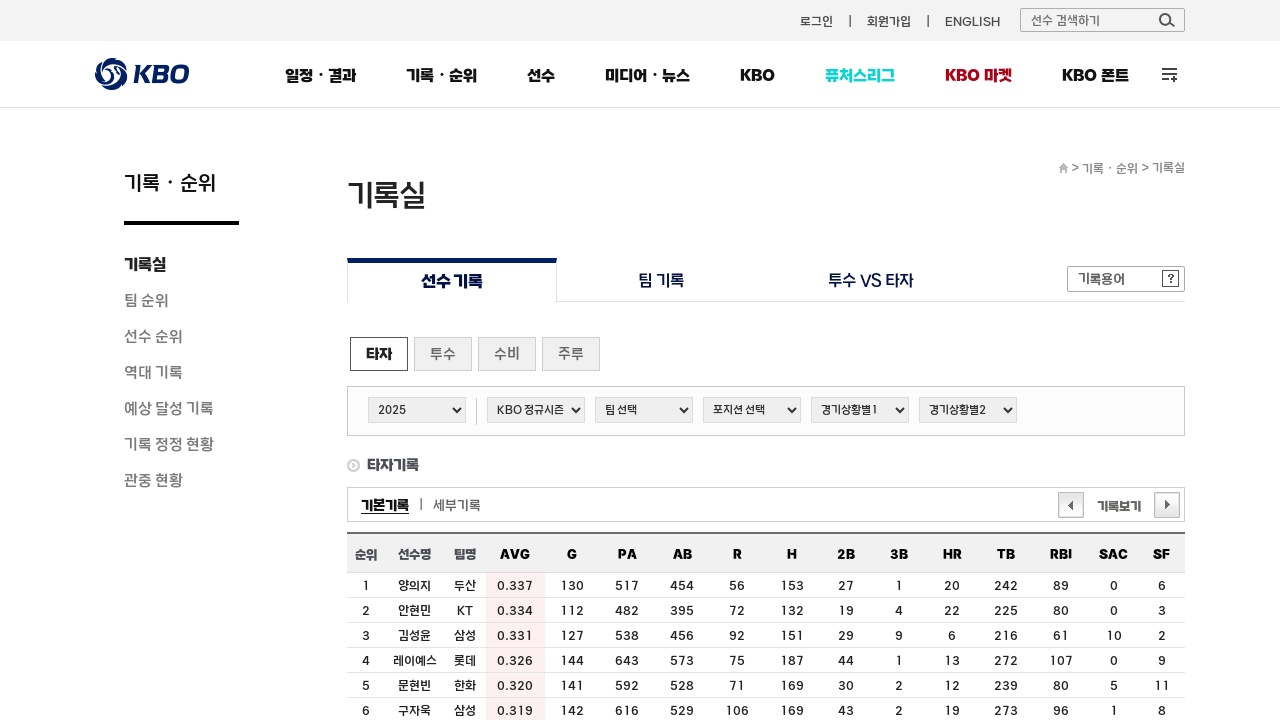

Waited for page to update after dropdown selection
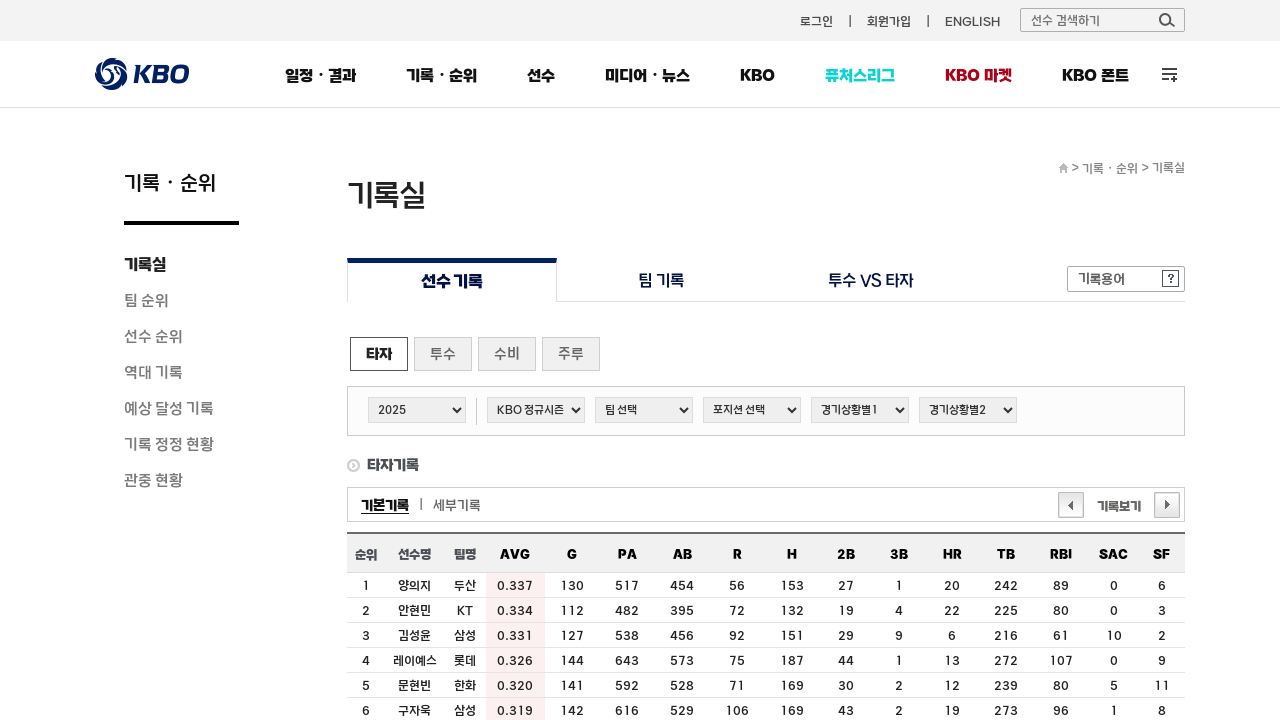

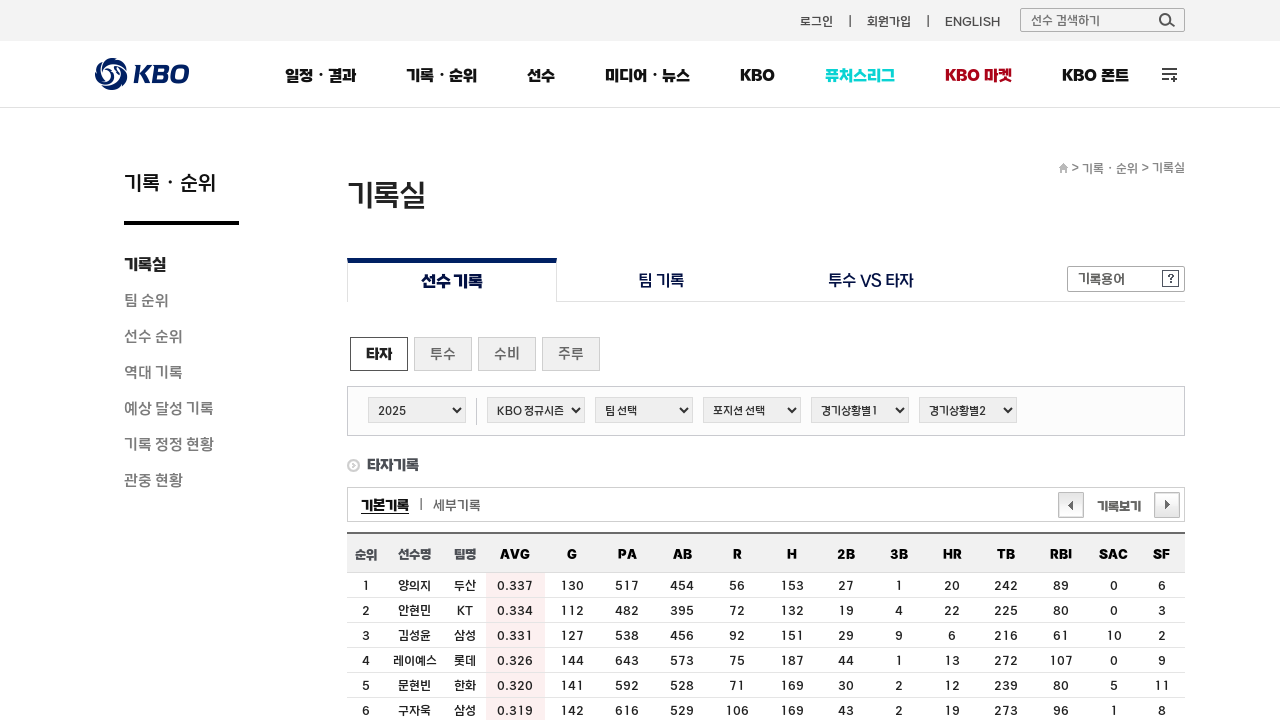